Tests handling of a simple JavaScript alert by clicking the alert button, verifying the alert appears, and accepting it

Starting URL: https://demoqa.com/alerts

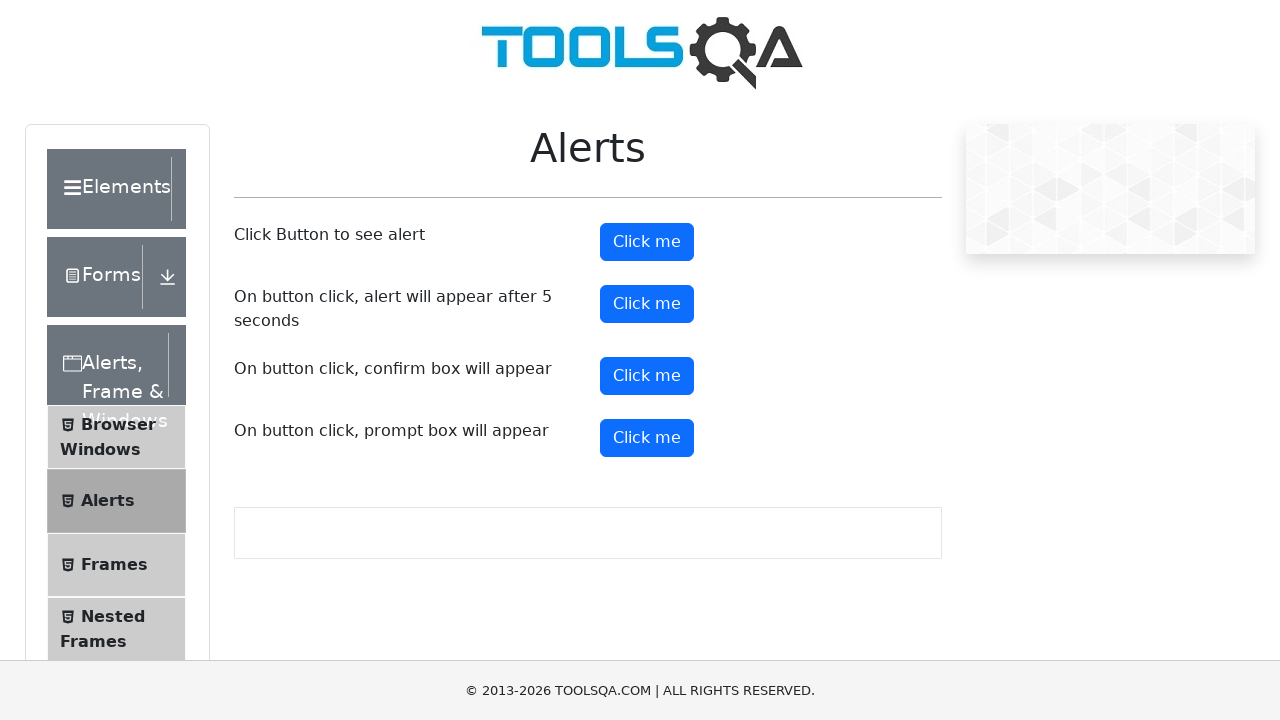

Clicked the simple alert button at (647, 242) on button#alertButton
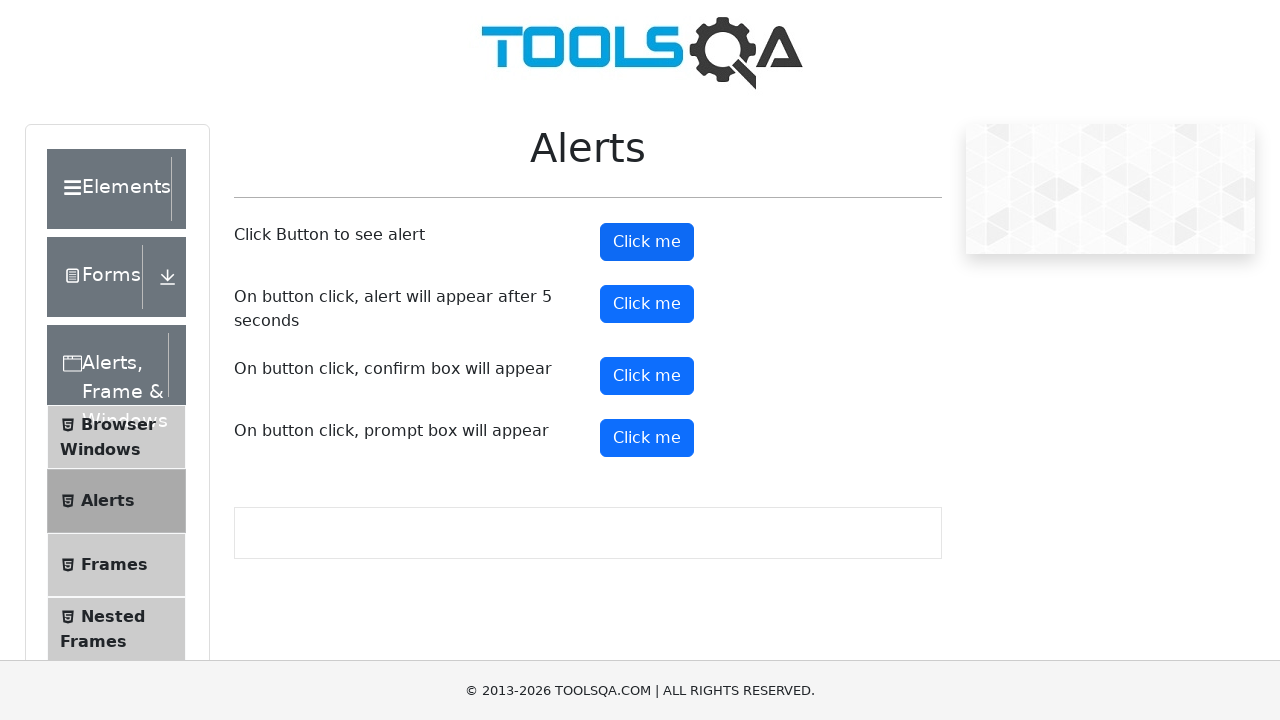

Set up dialog handler to accept alerts
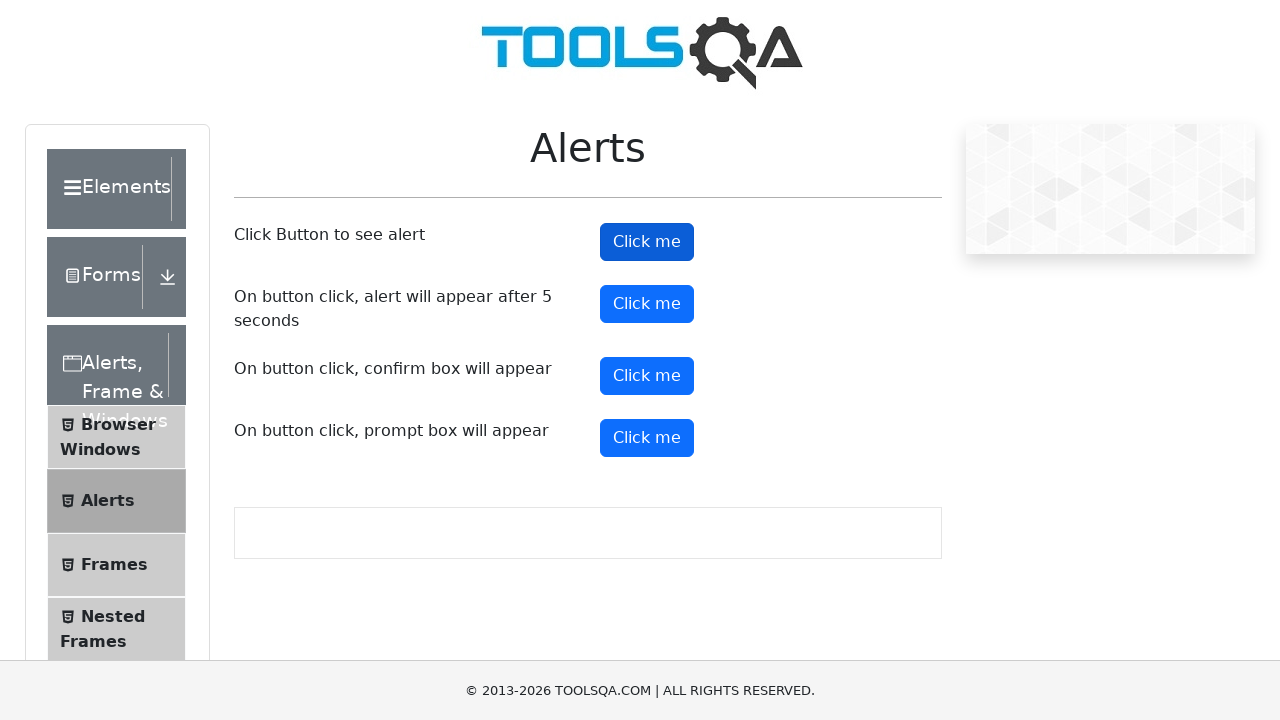

Waited for alert to be handled
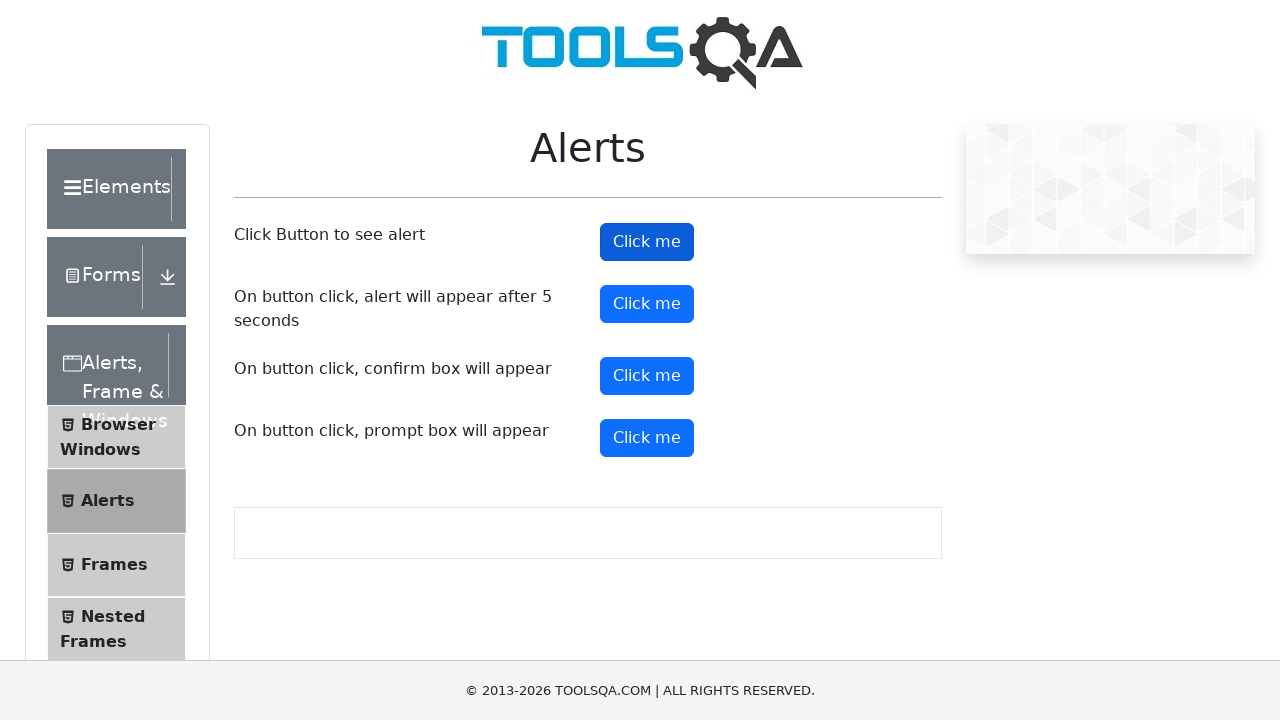

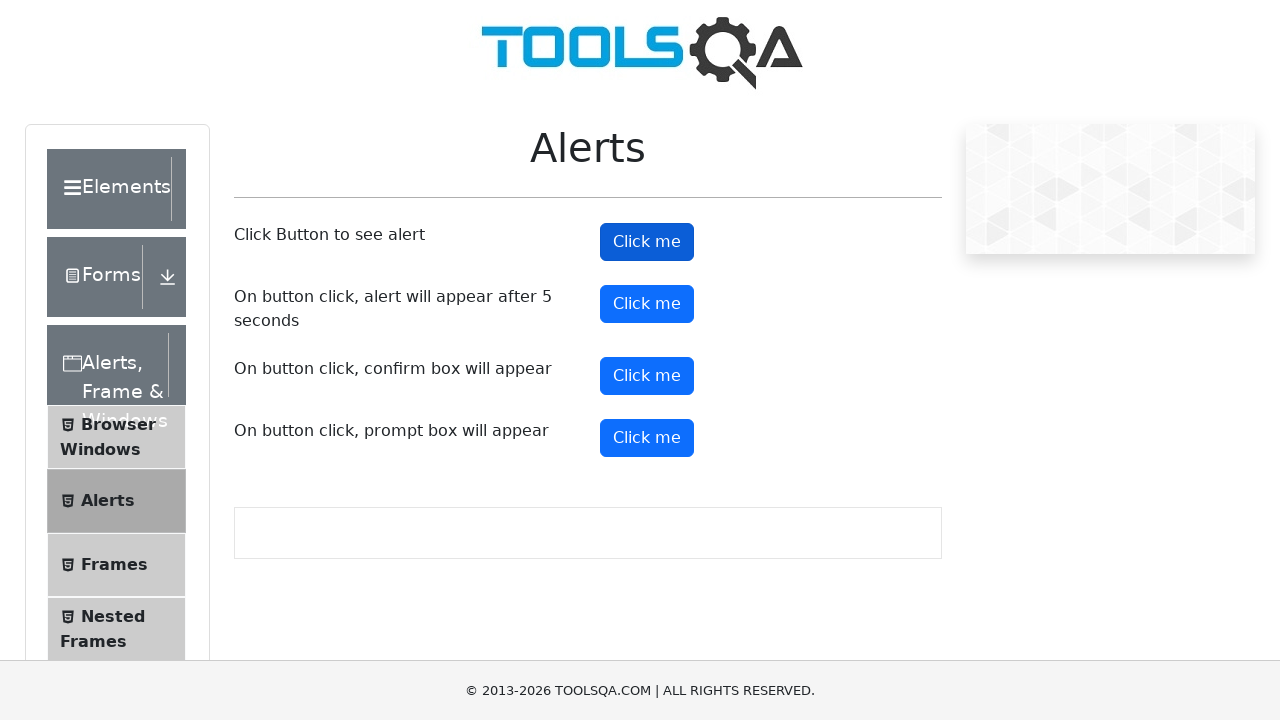